Tests dropdown hover interactions by hovering over a dropdown menu and clicking each option in reverse order

Starting URL: https://seleniumbase.io/demo_page

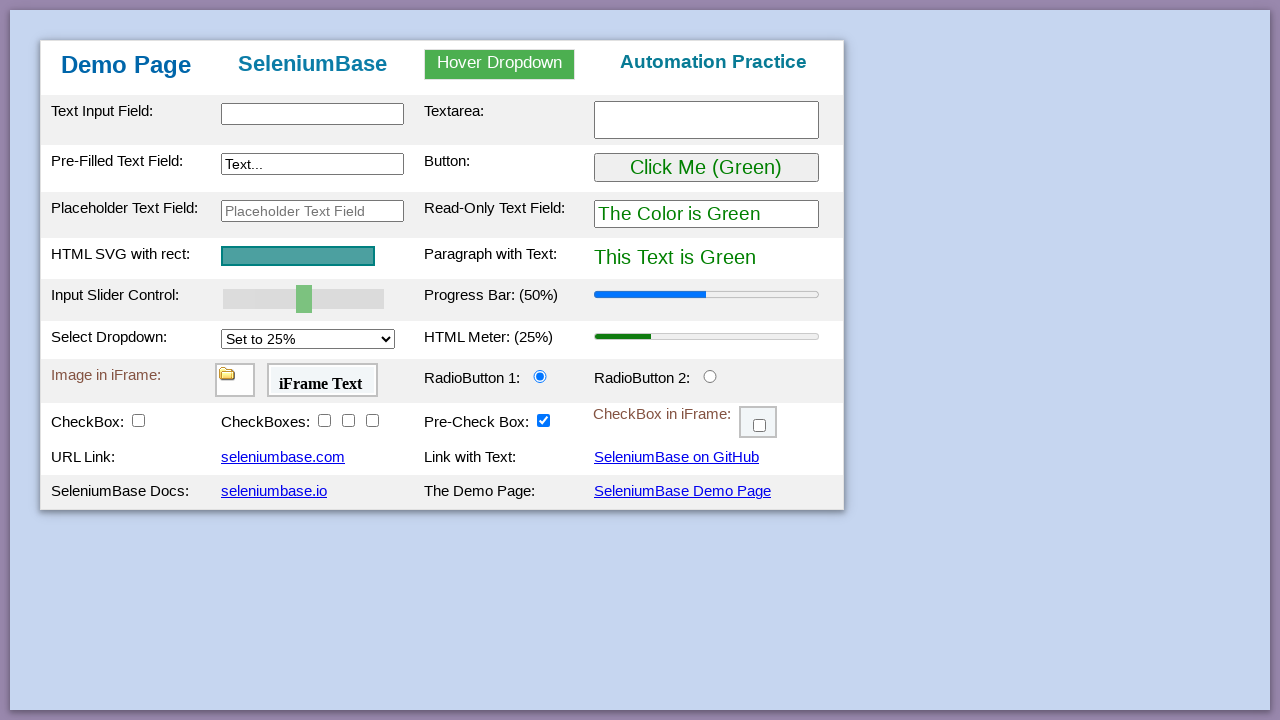

Located dropdown element
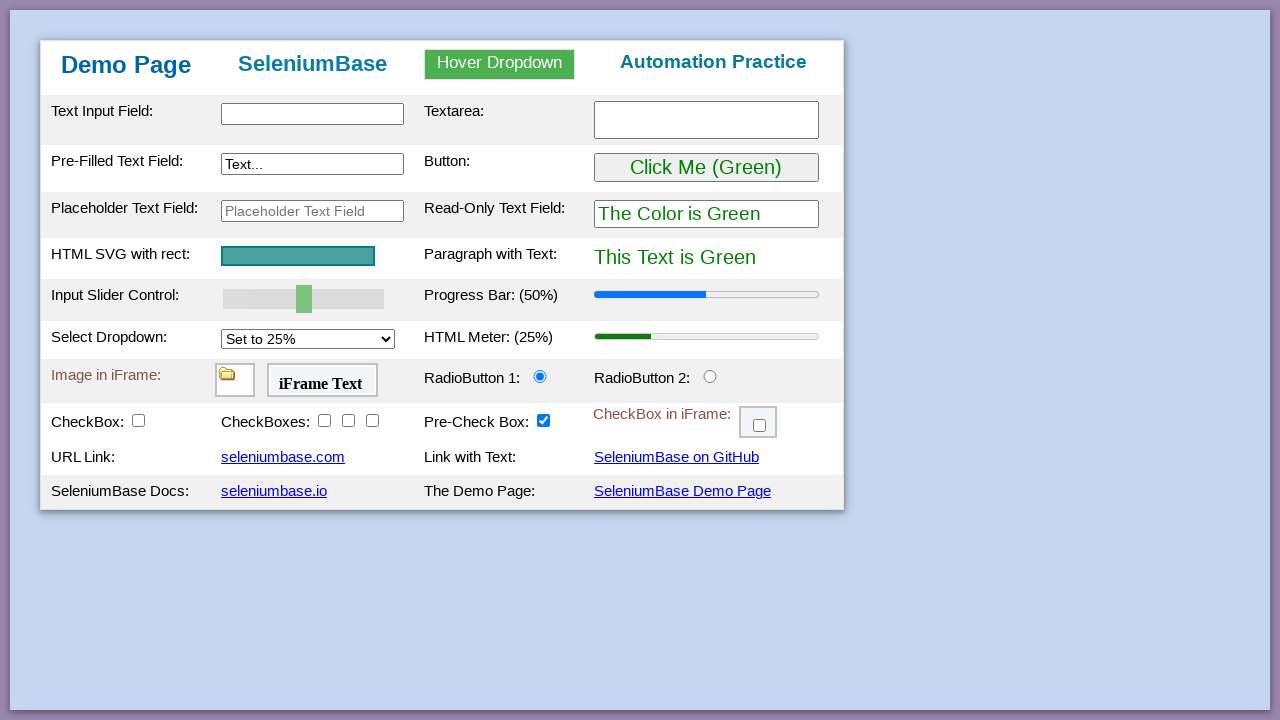

Retrieved all child link elements from dropdown
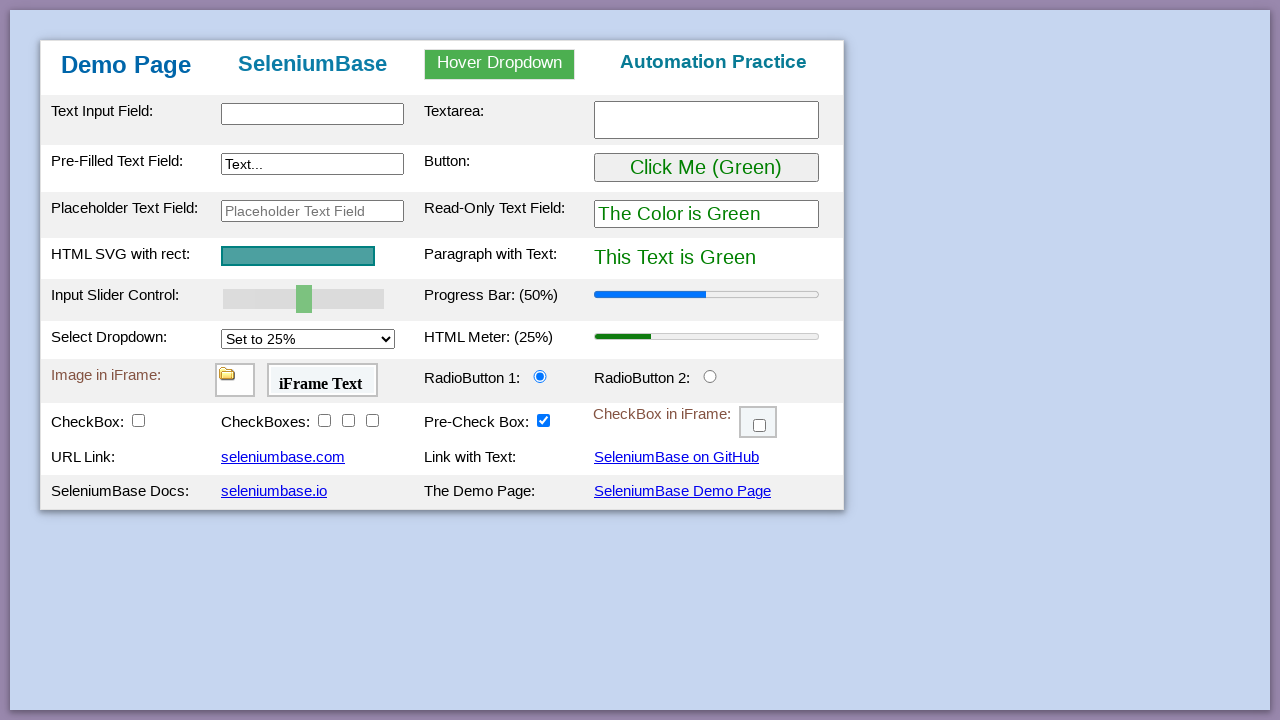

Hovered over dropdown to reveal options (option 1 of 3) at (499, 64) on div.dropdown
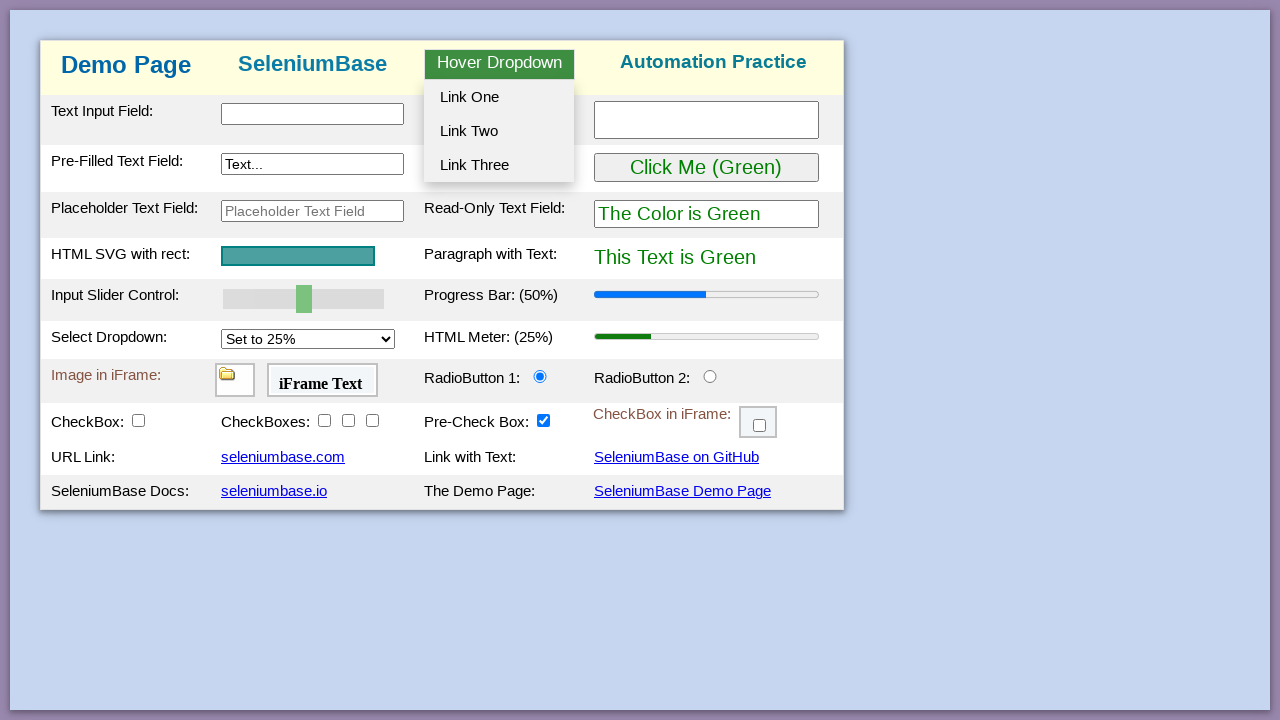

Hovered over dropdown option at index 2 at (499, 165) on div.dropdown >> a >> nth=2
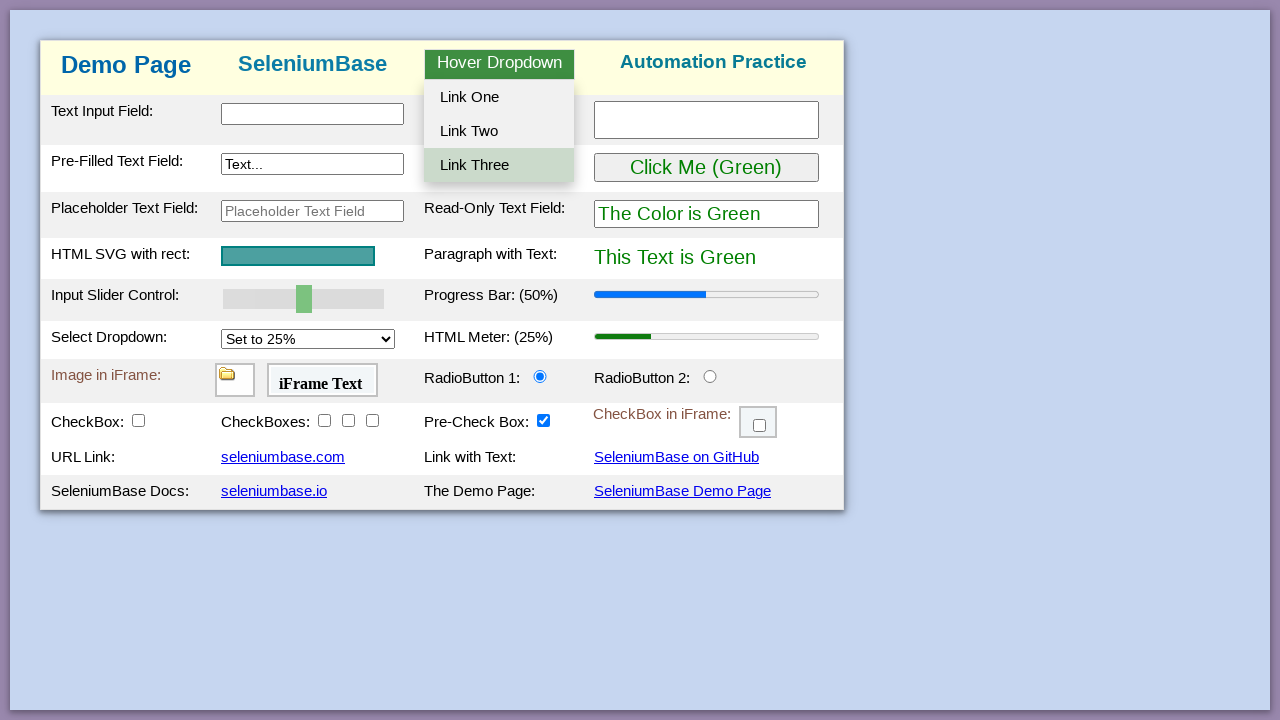

Clicked dropdown option at index 2 at (499, 165) on div.dropdown >> a >> nth=2
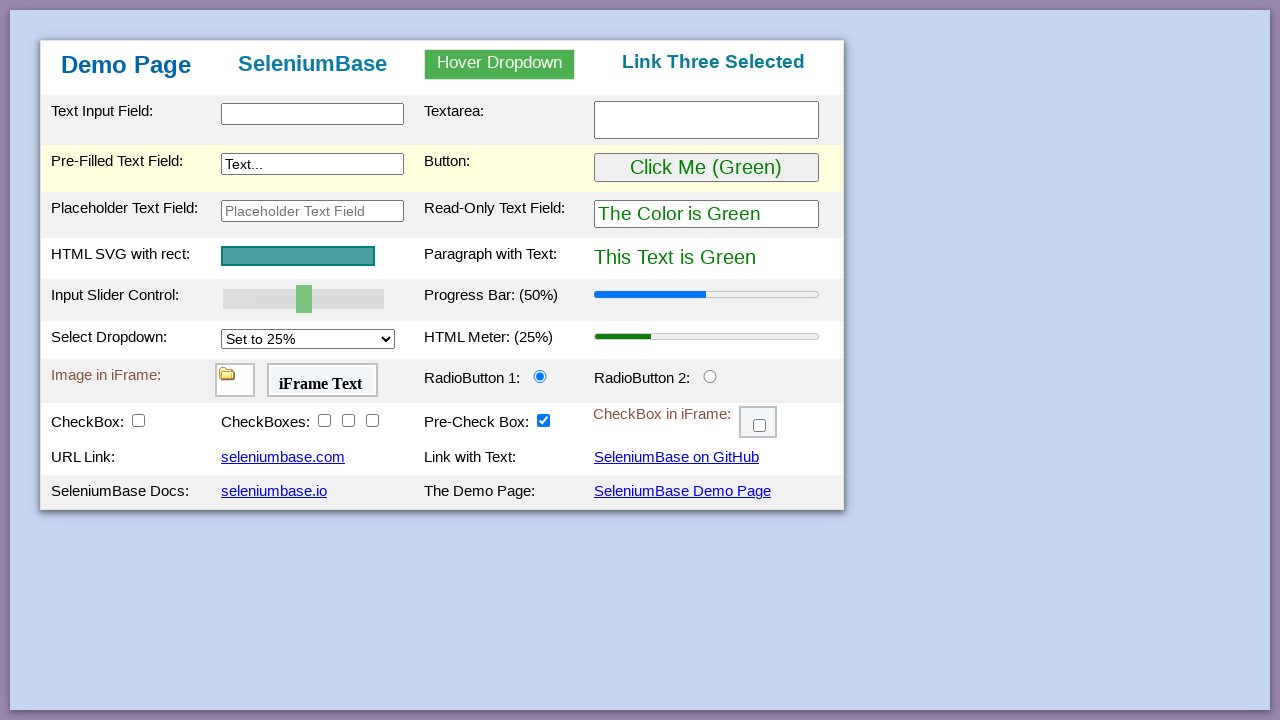

Waited 5 seconds between interactions
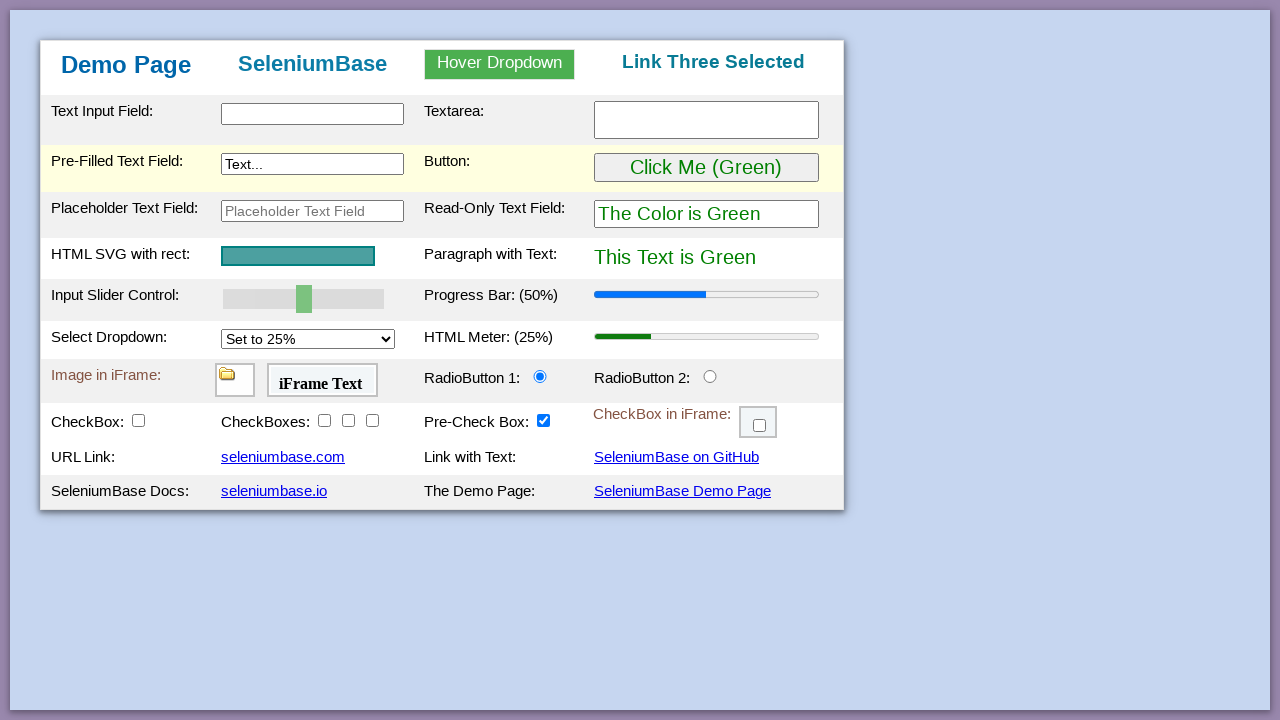

Hovered over dropdown to reveal options (option 2 of 3) at (499, 64) on div.dropdown
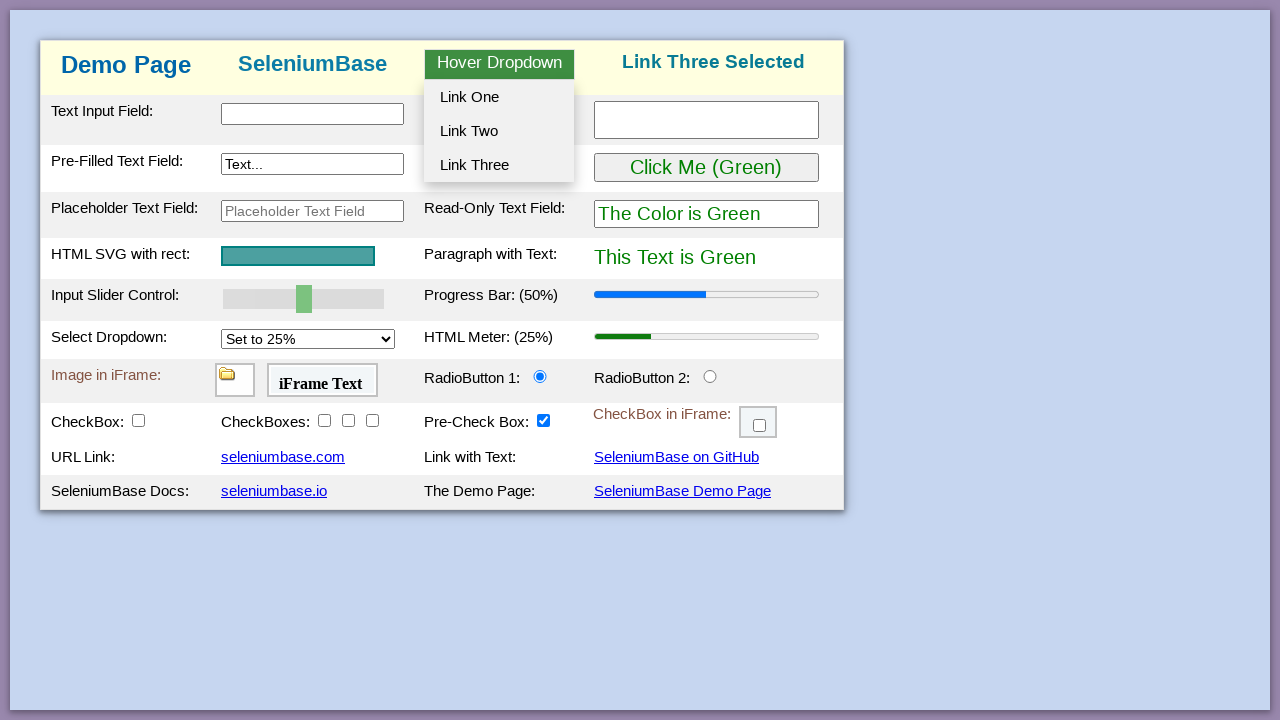

Hovered over dropdown option at index 1 at (499, 131) on div.dropdown >> a >> nth=1
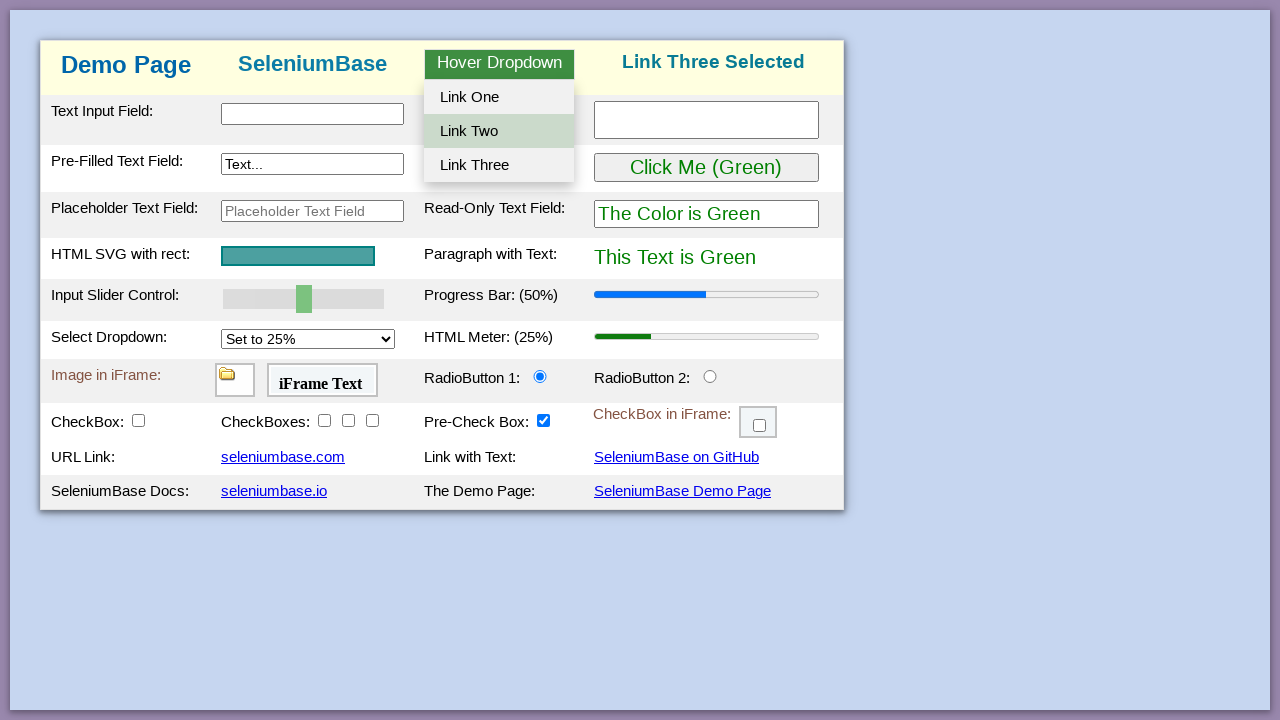

Clicked dropdown option at index 1 at (499, 131) on div.dropdown >> a >> nth=1
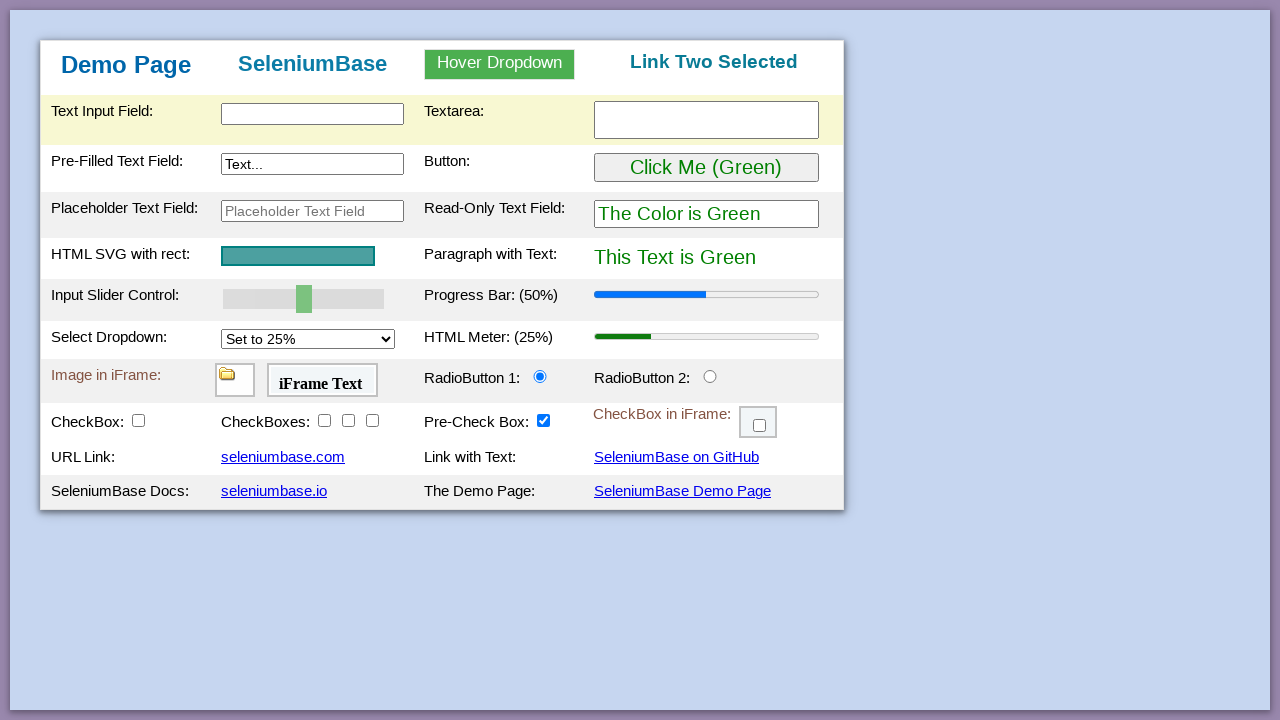

Waited 5 seconds between interactions
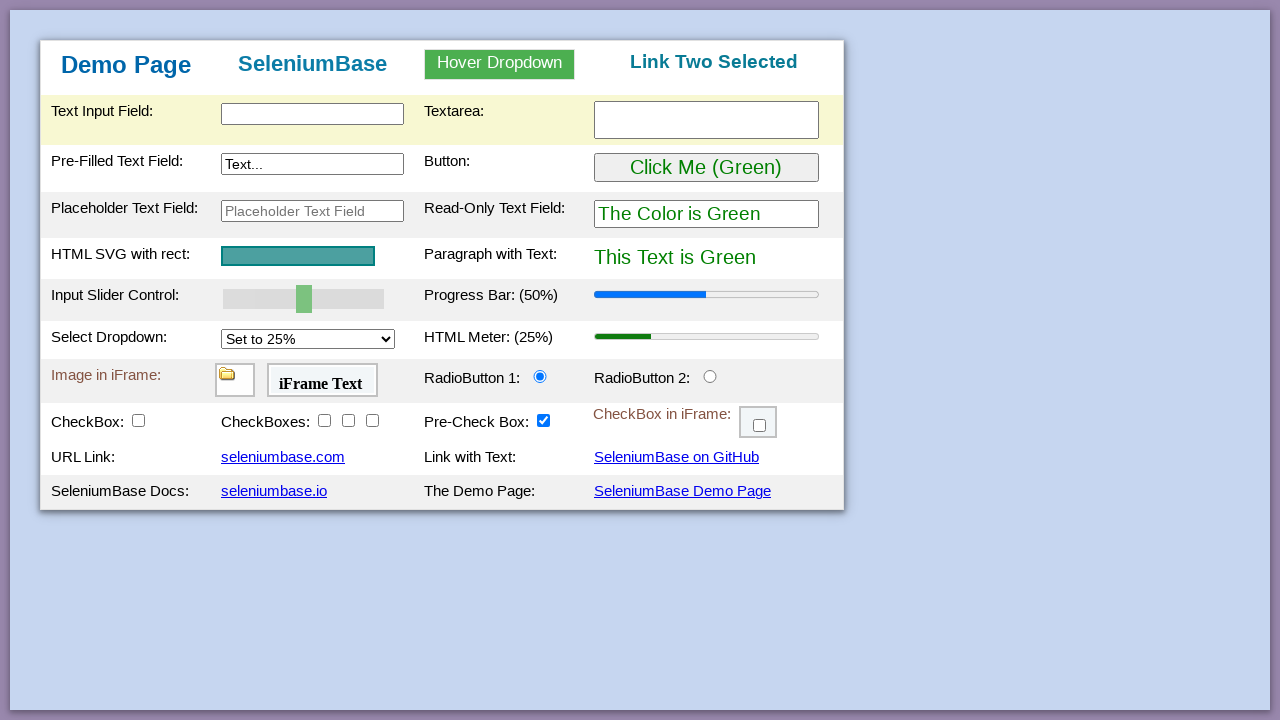

Hovered over dropdown to reveal options (option 3 of 3) at (499, 64) on div.dropdown
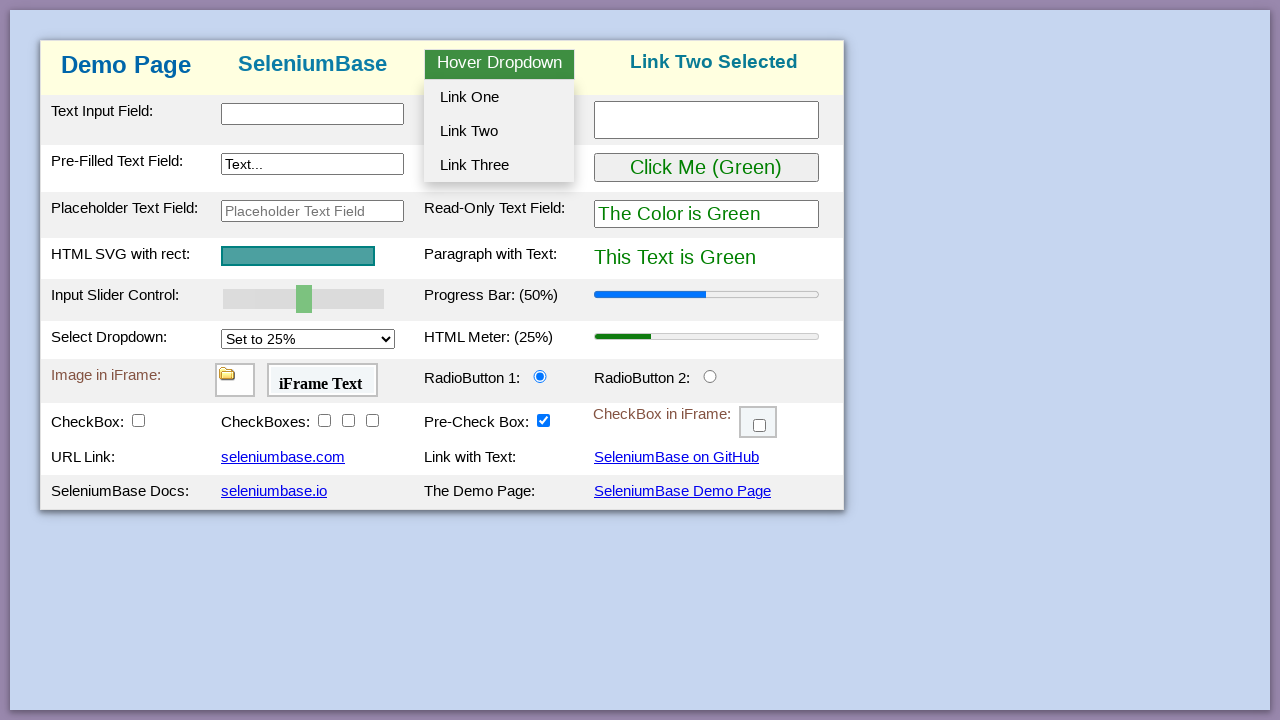

Hovered over dropdown option at index 0 at (499, 97) on div.dropdown >> a >> nth=0
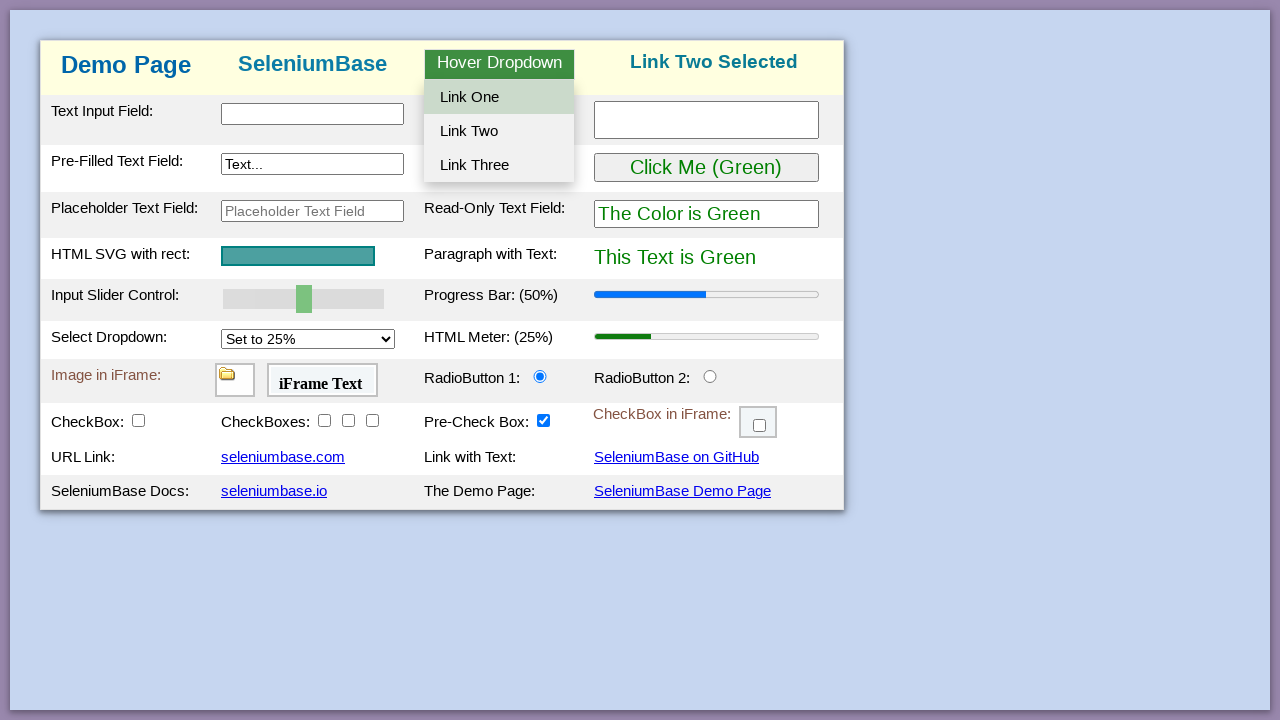

Clicked dropdown option at index 0 at (499, 97) on div.dropdown >> a >> nth=0
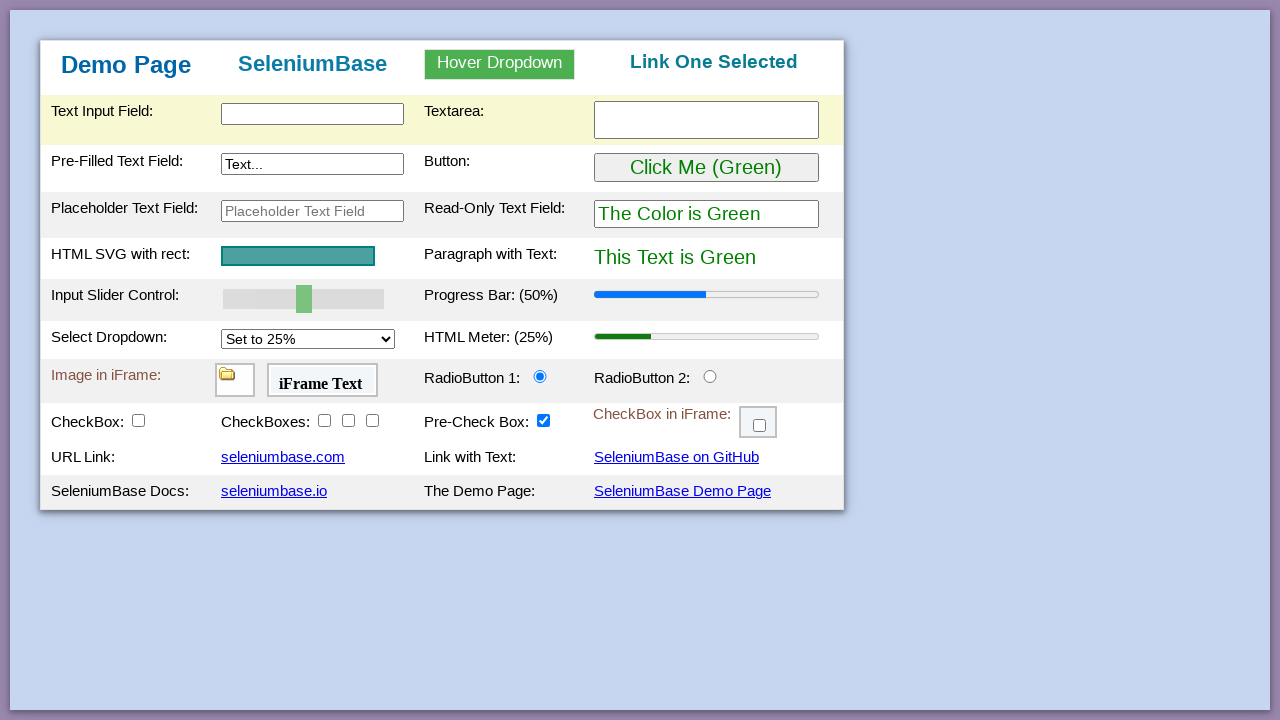

Waited 5 seconds between interactions
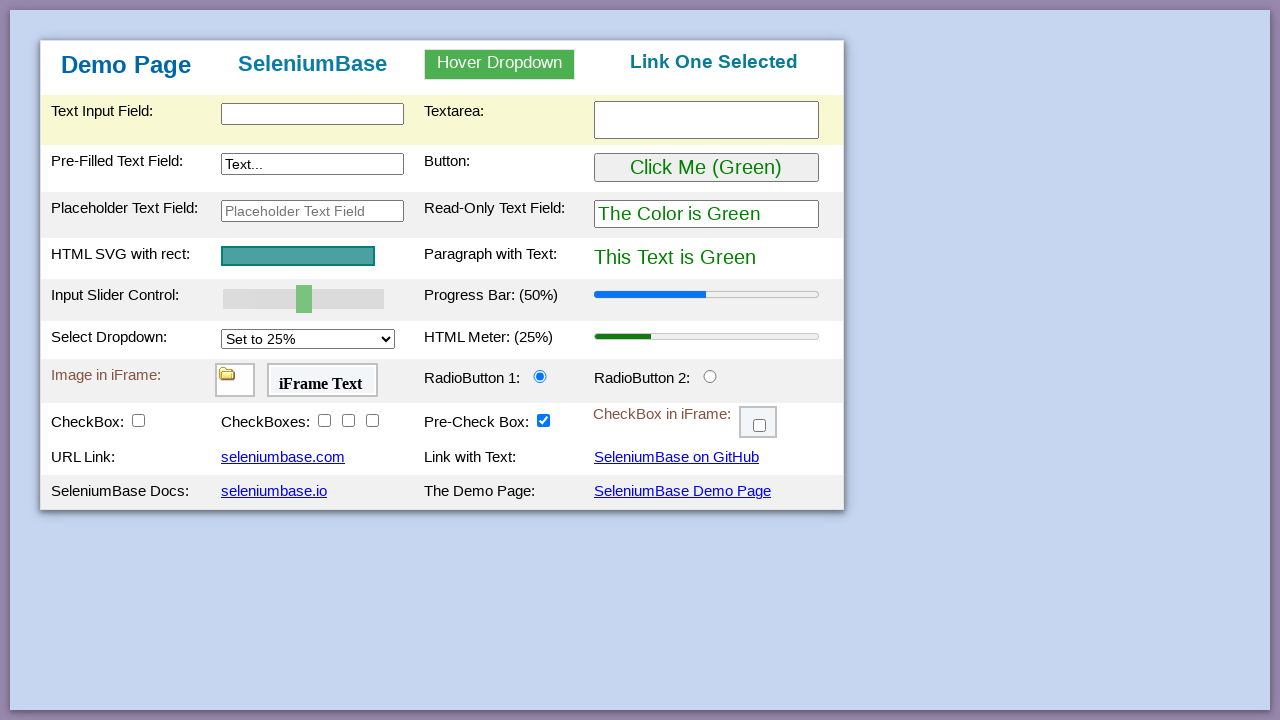

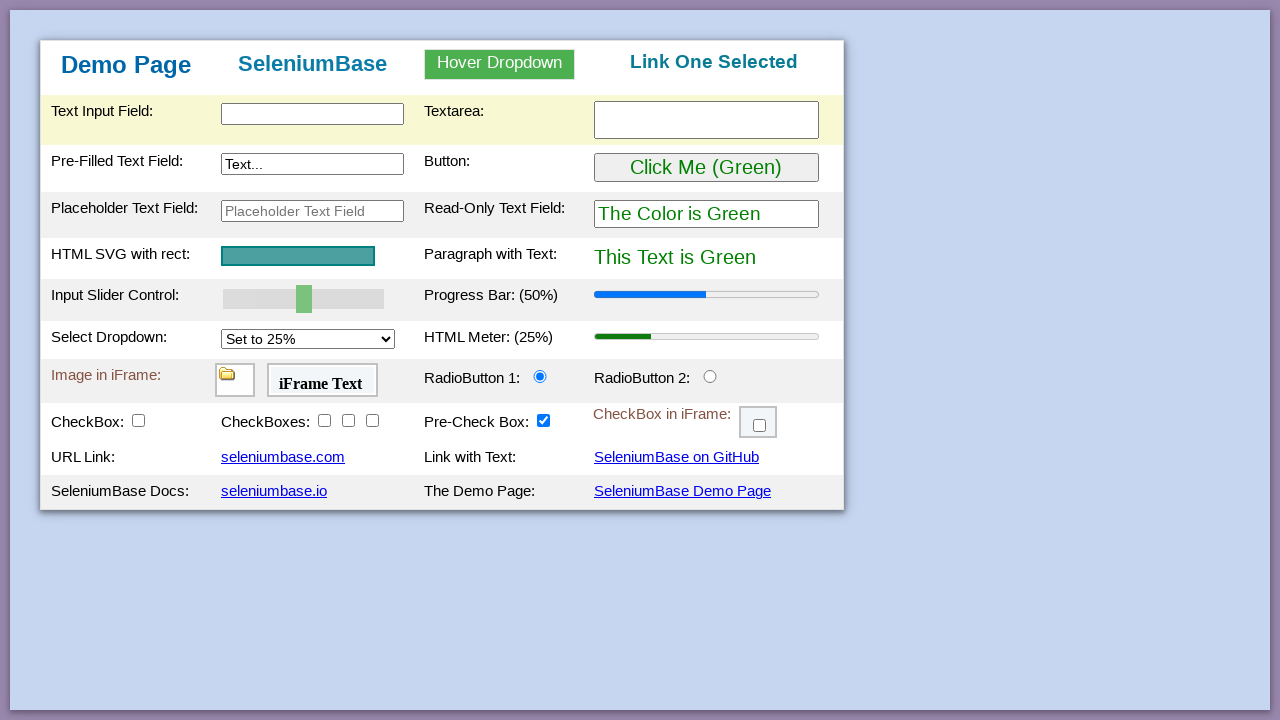